Tests browser window positioning by moving the window to different coordinates on the screen

Starting URL: https://www.redbus.in/

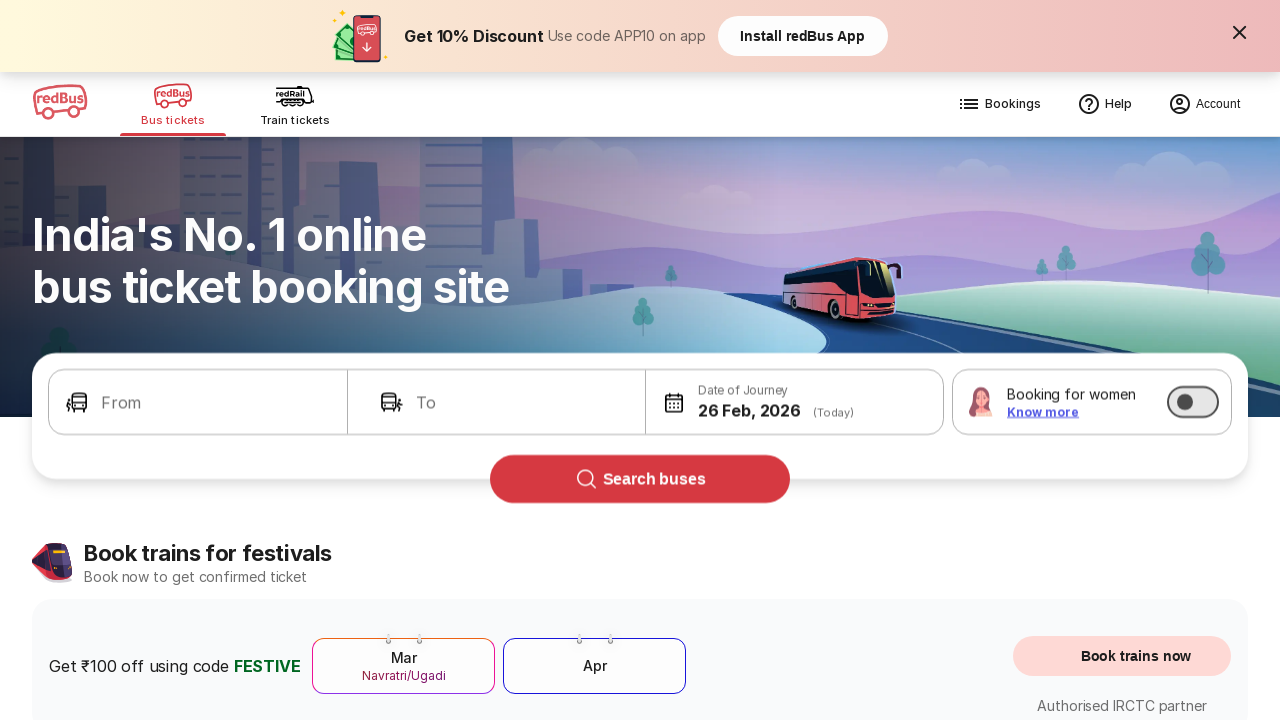

Retrieved current browser window position
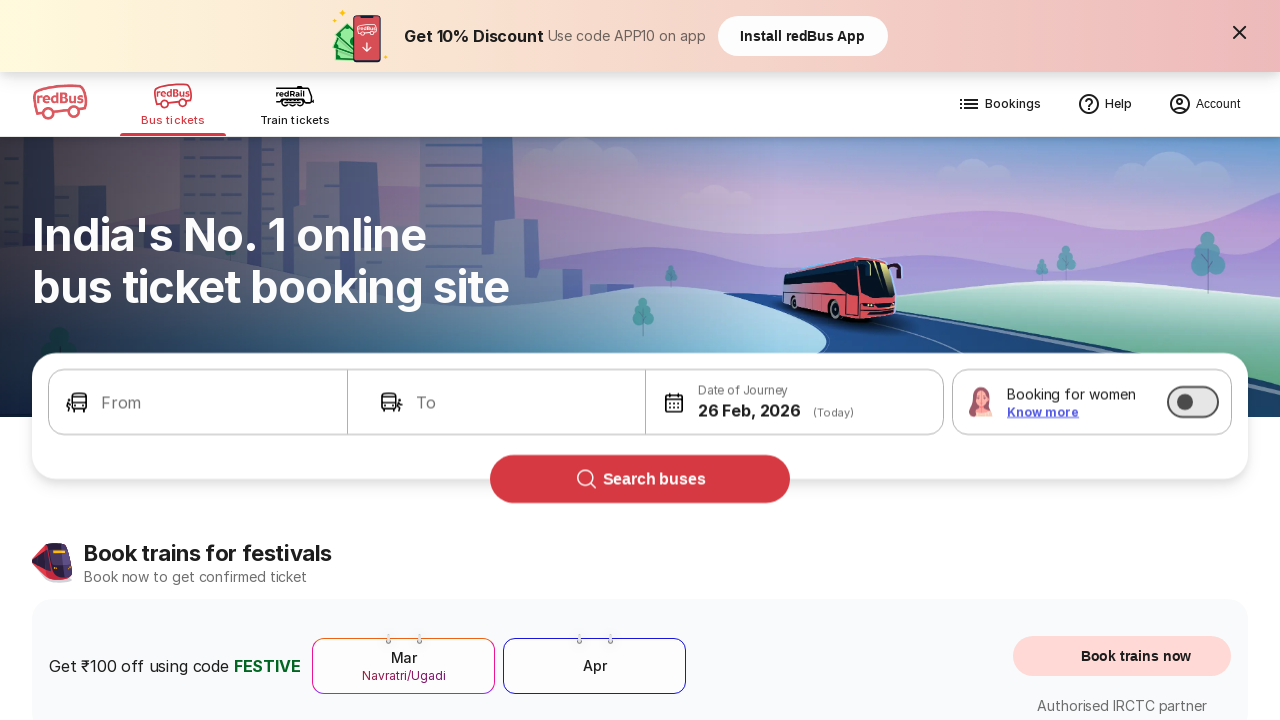

Moved browser window to position (250, 500)
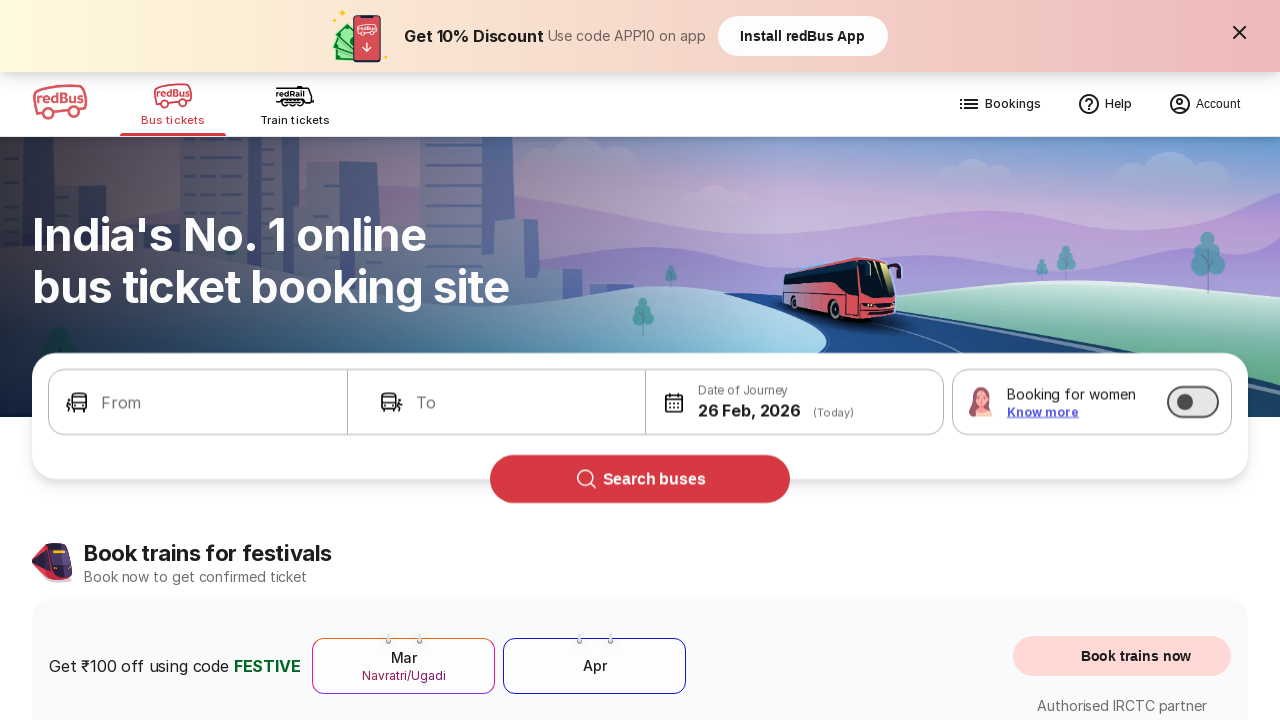

Moved browser window to position (-250, -500), may be adjusted by OS if out of bounds
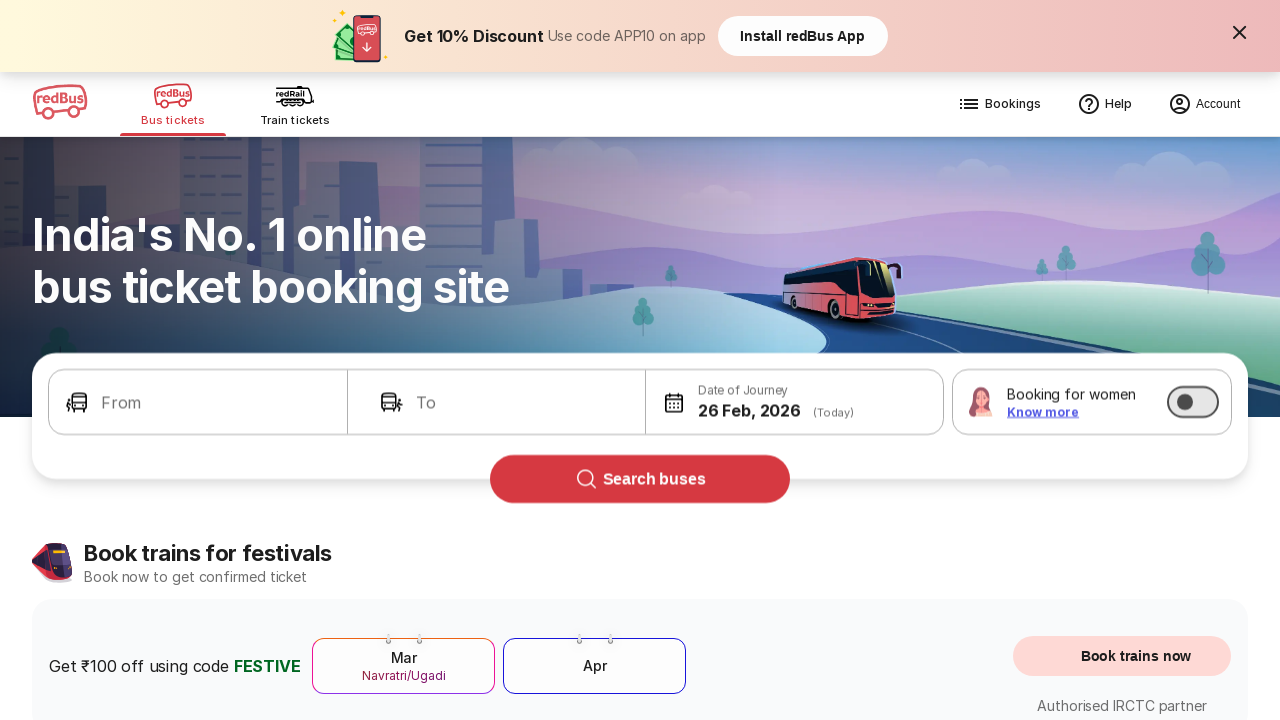

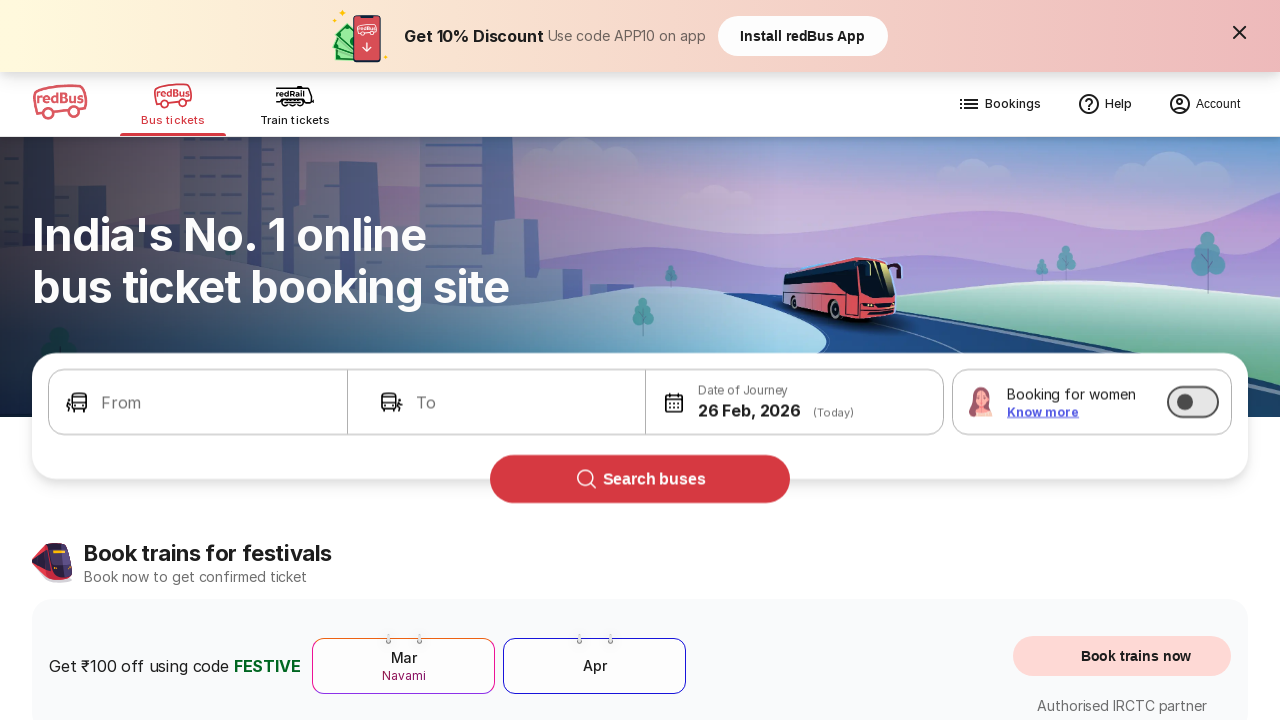